Tests dropdown selection functionality by selecting options using three different methods: by index, by value, and by visible text on a practice automation website.

Starting URL: https://rahulshettyacademy.com/AutomationPractice/

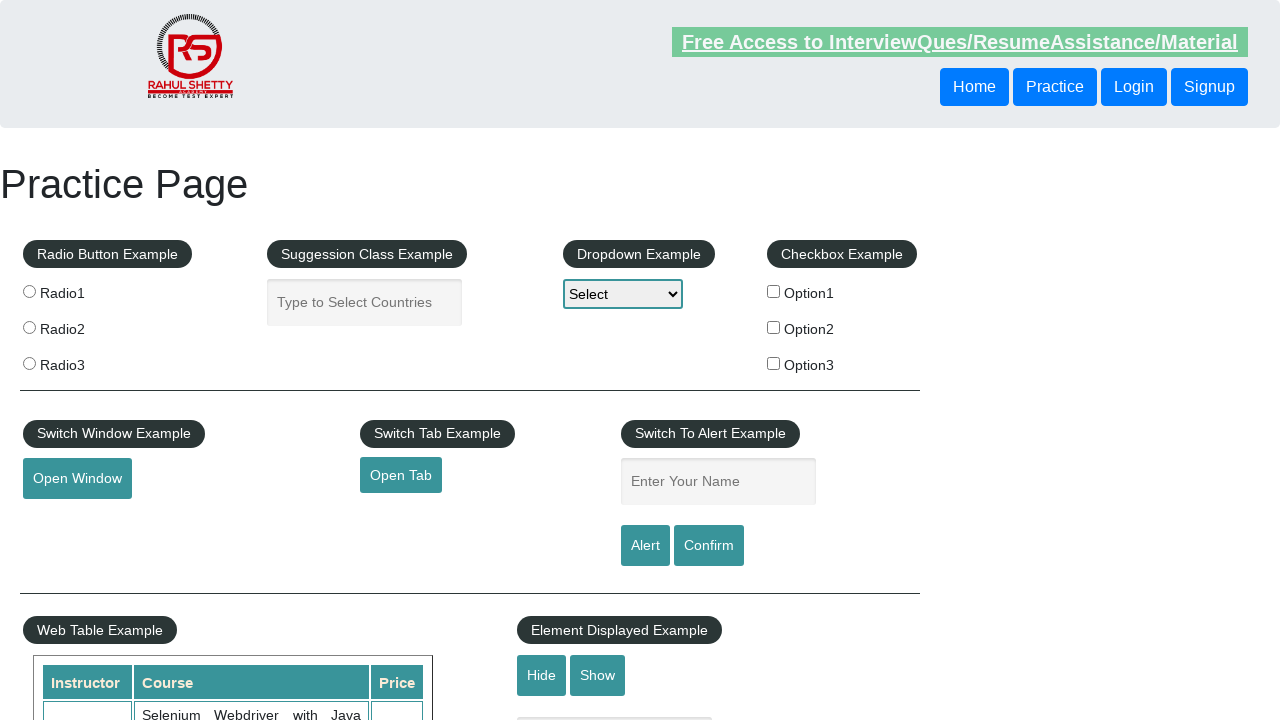

Located dropdown element with ID 'dropdown-class-example'
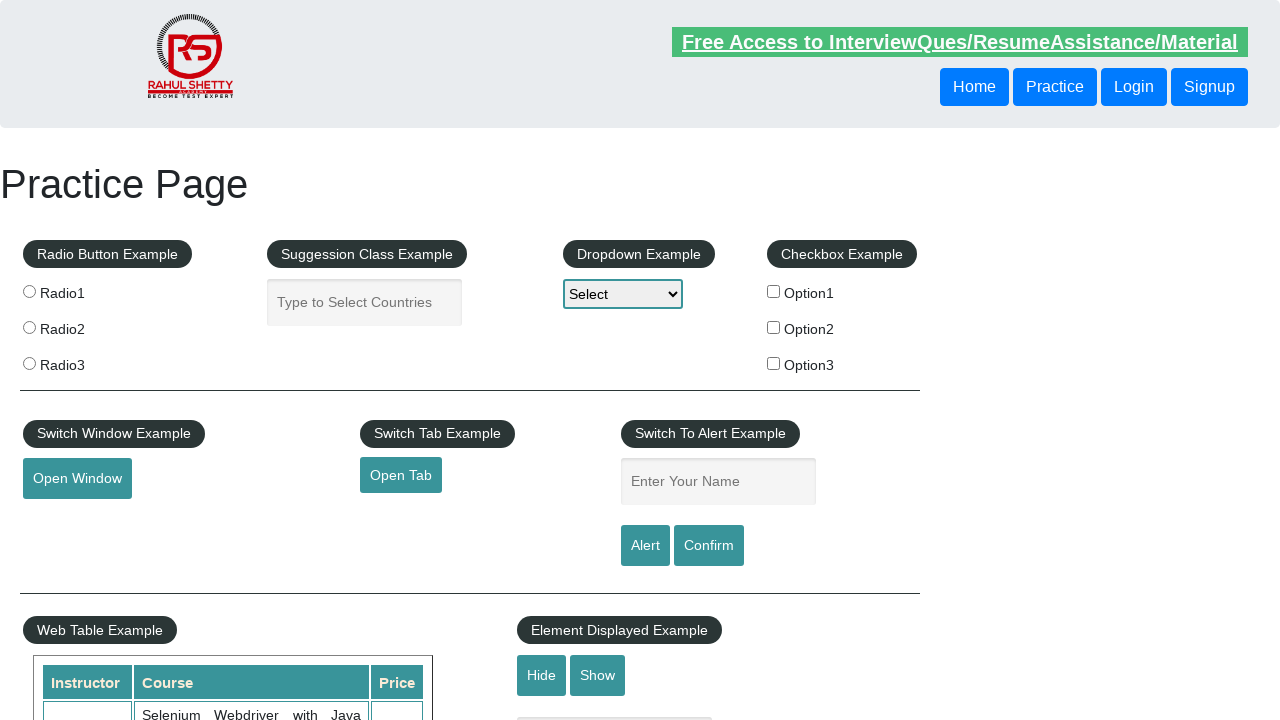

Selected dropdown option by index 1 (Option1) on #dropdown-class-example
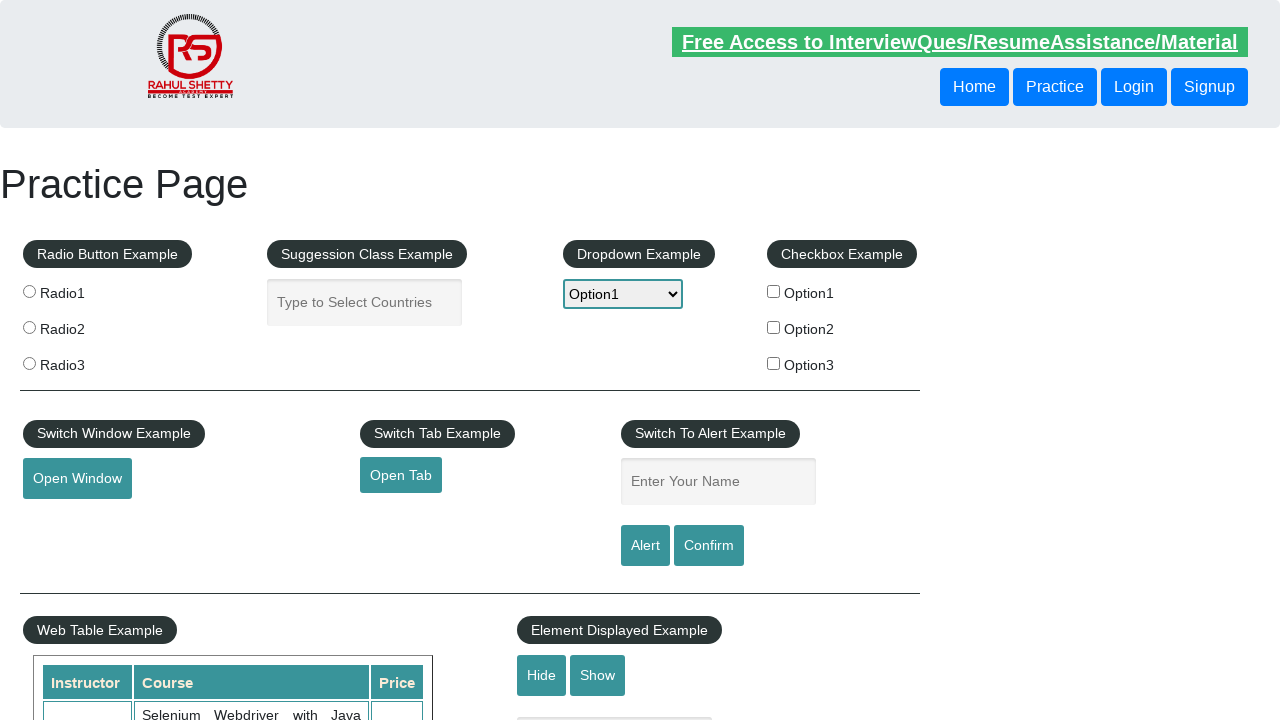

Waited 1 second to observe Option1 selection
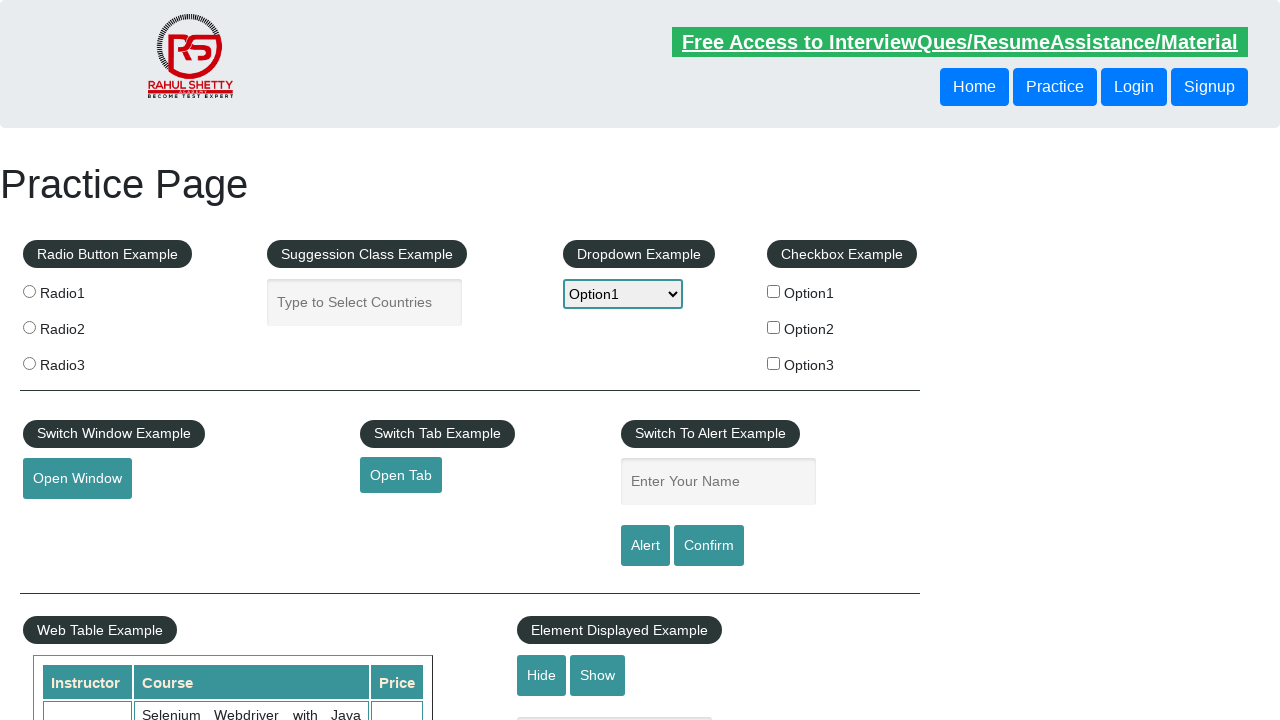

Selected dropdown option by value 'option2' on #dropdown-class-example
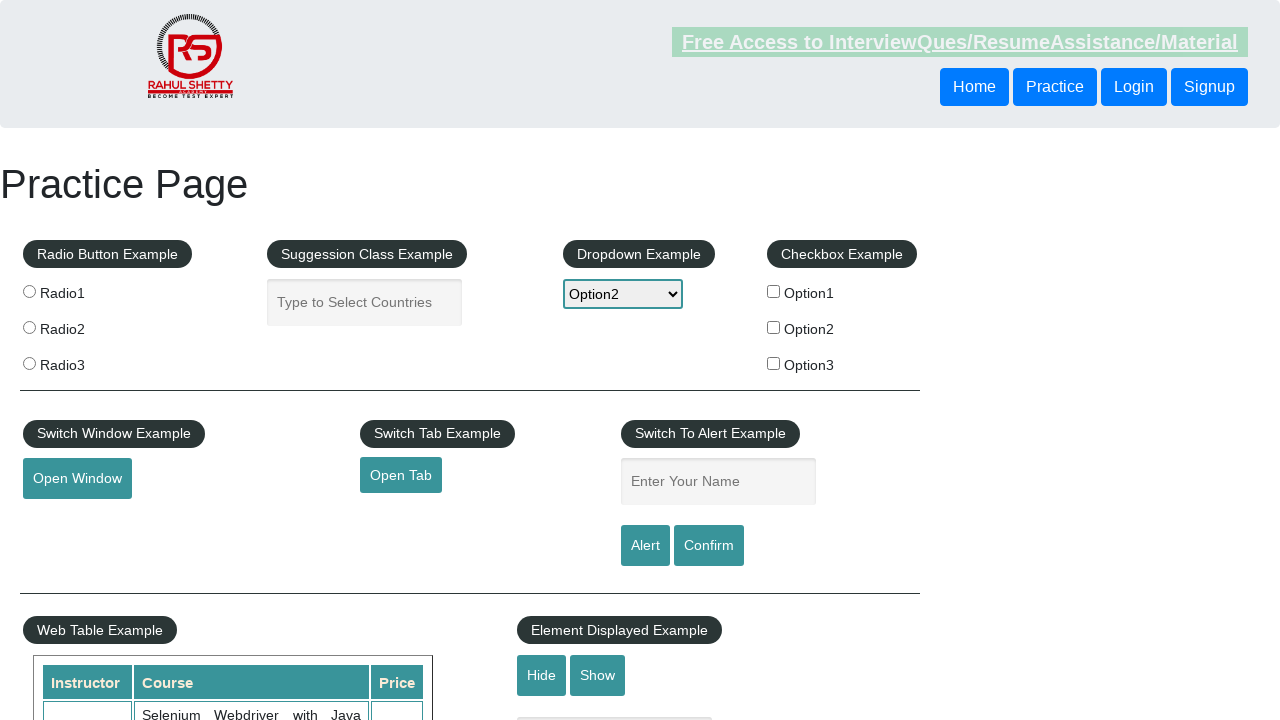

Waited 1 second to observe option2 selection
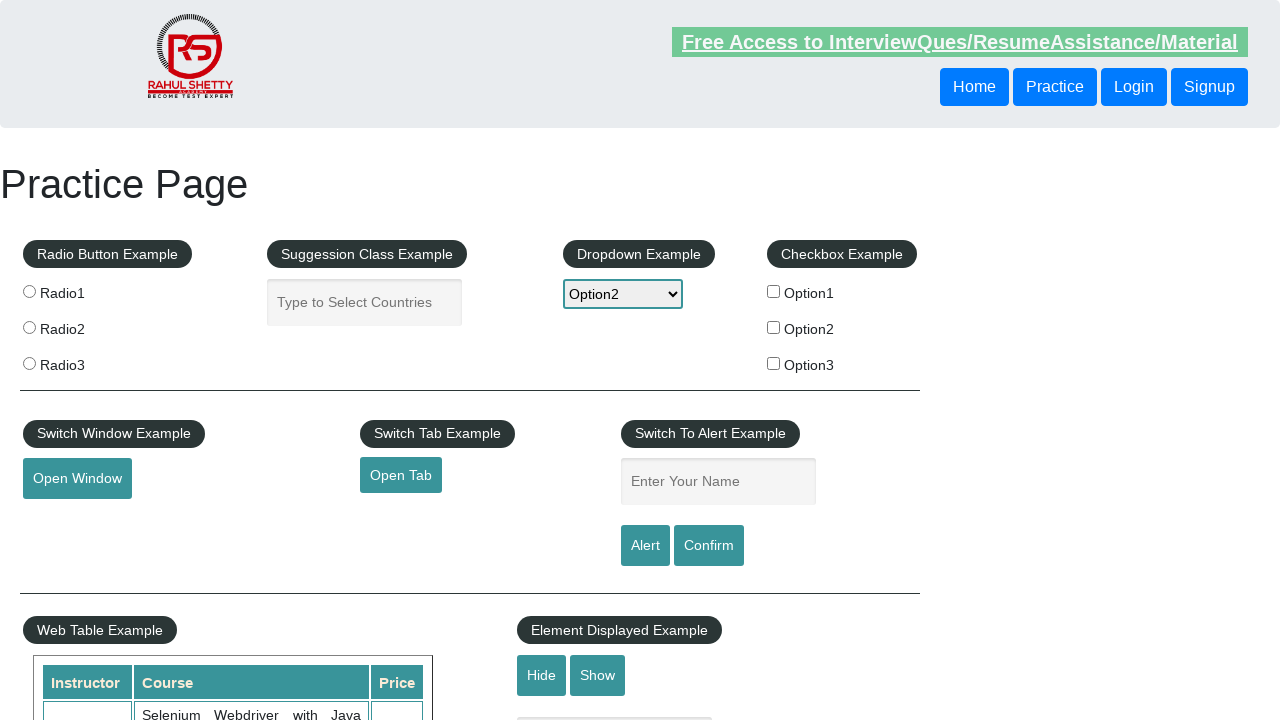

Selected dropdown option by visible text 'Option3' on #dropdown-class-example
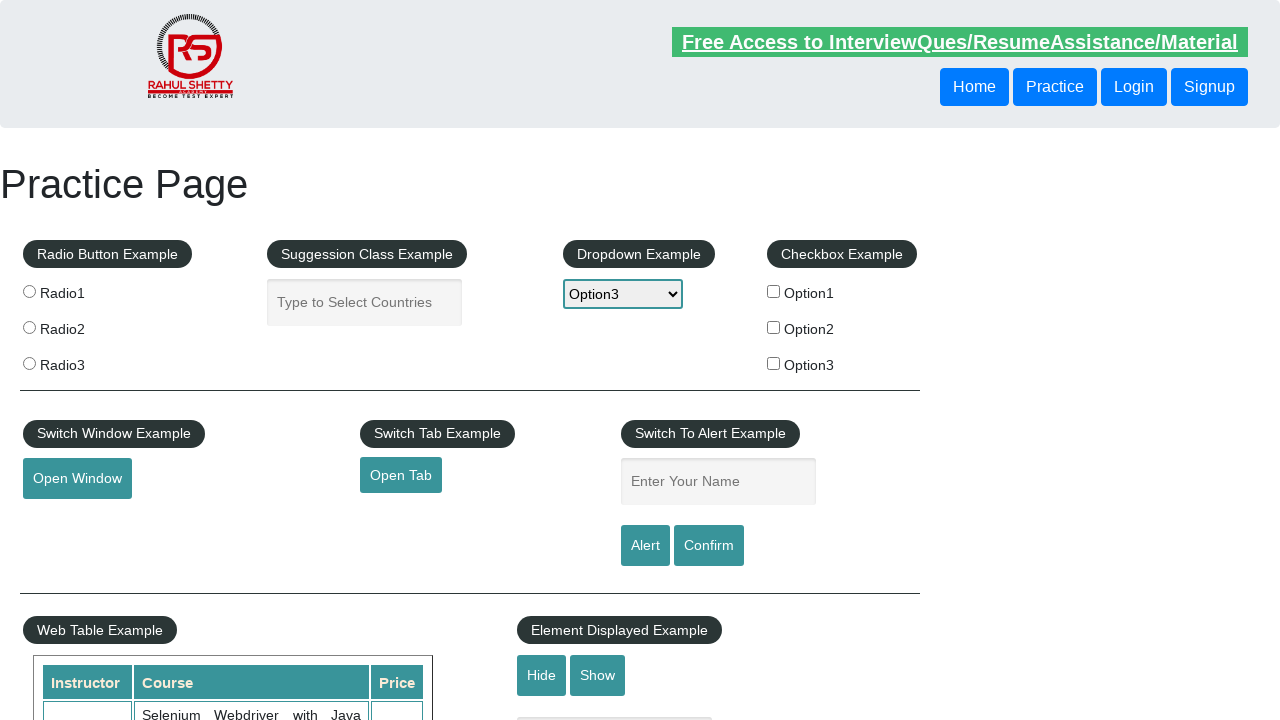

Waited 1 second to observe Option3 selection
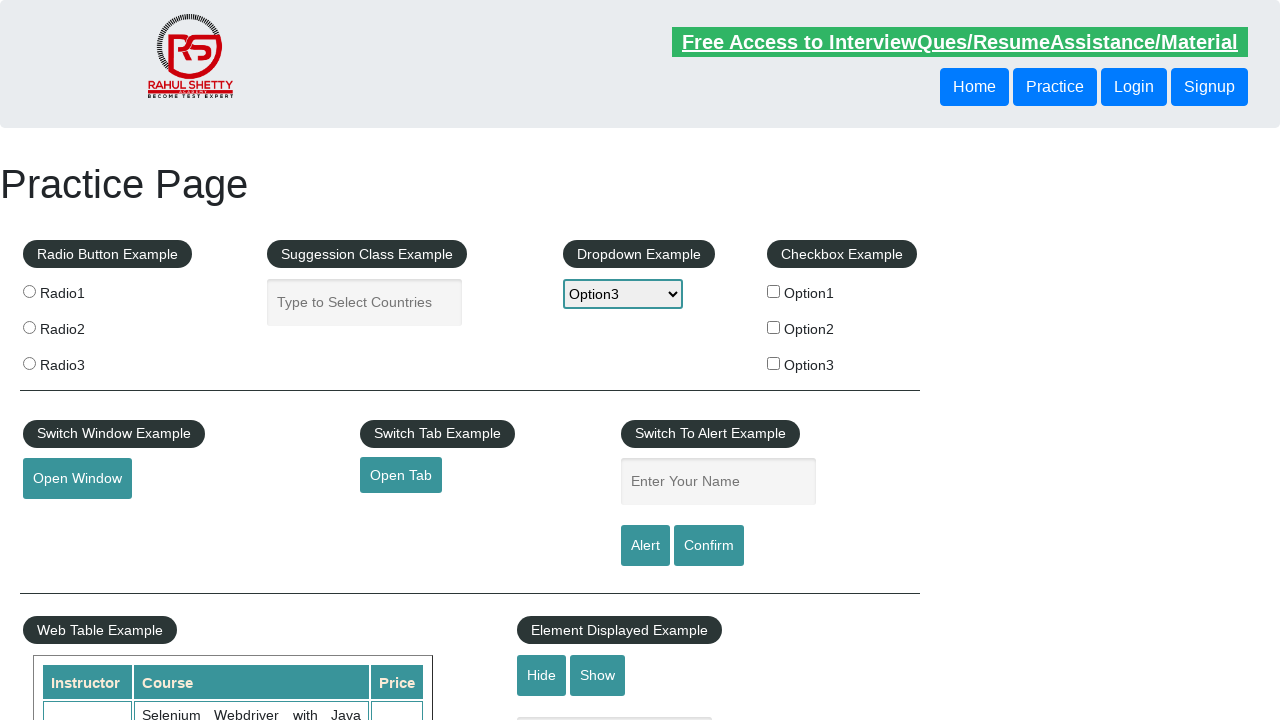

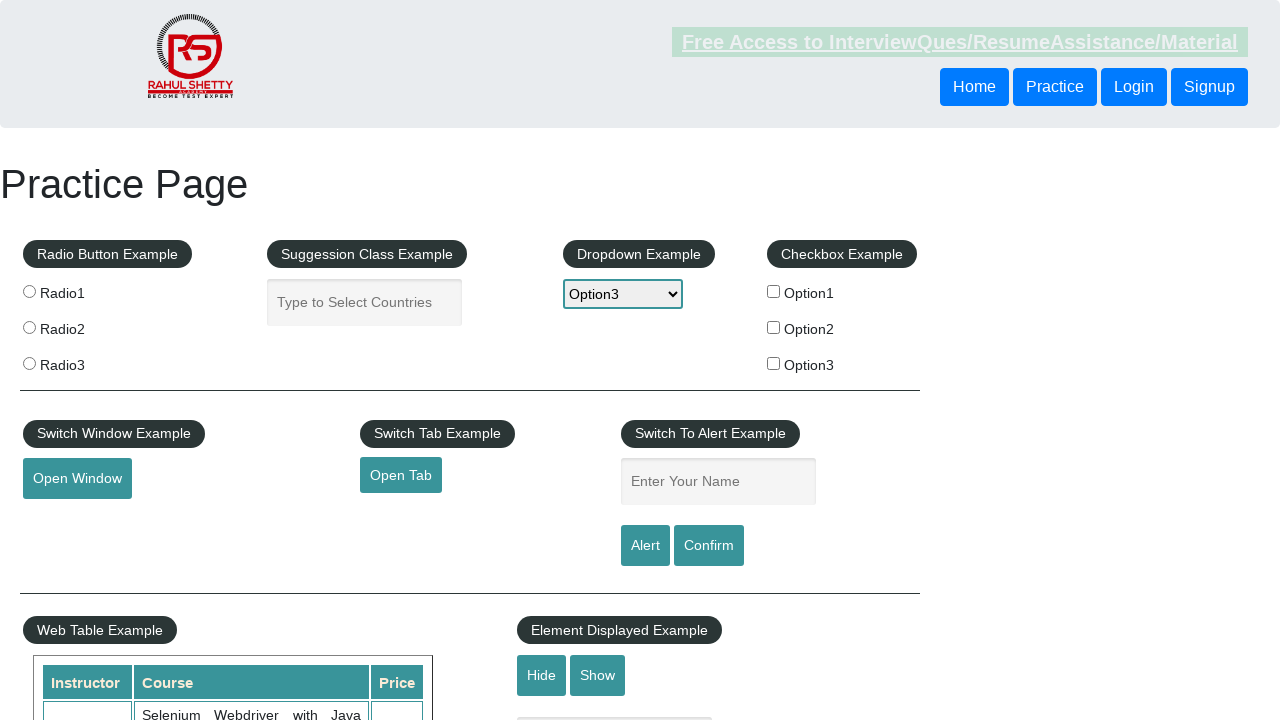